Opens DuckDuckGo homepage and verifies that the page title contains the word "duck"

Starting URL: https://duckduckgo.com/

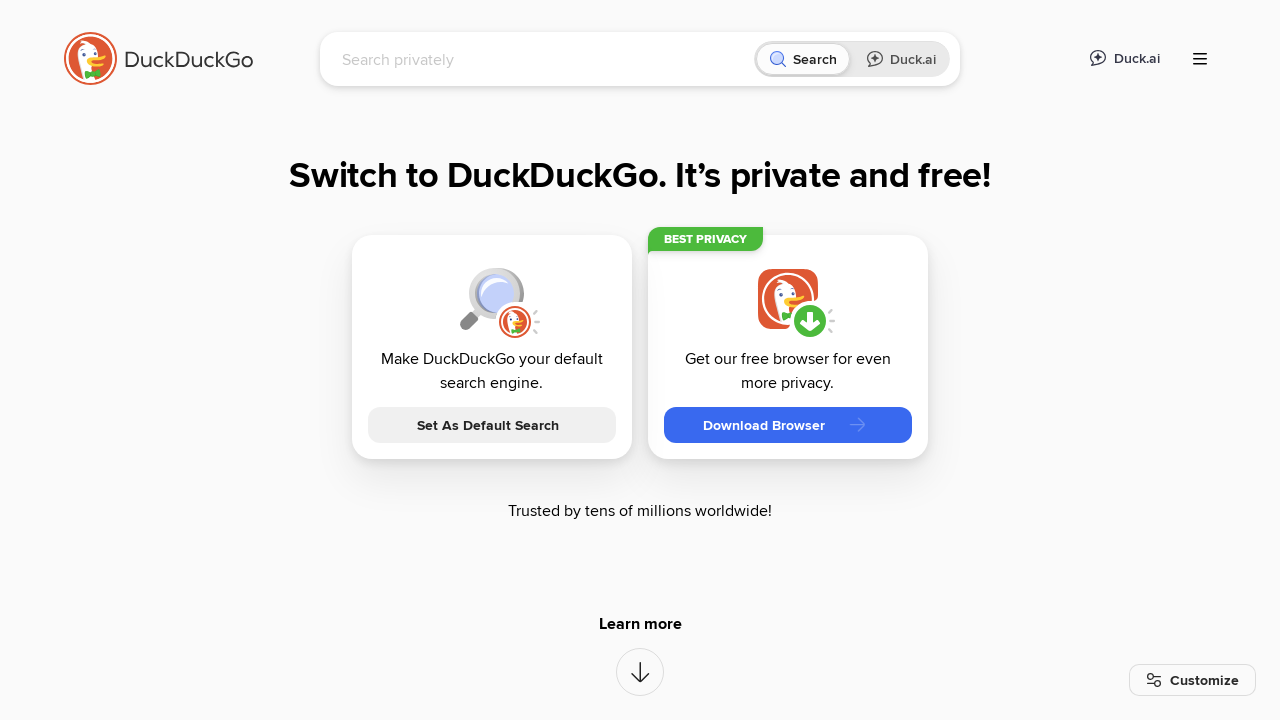

Navigated to DuckDuckGo homepage
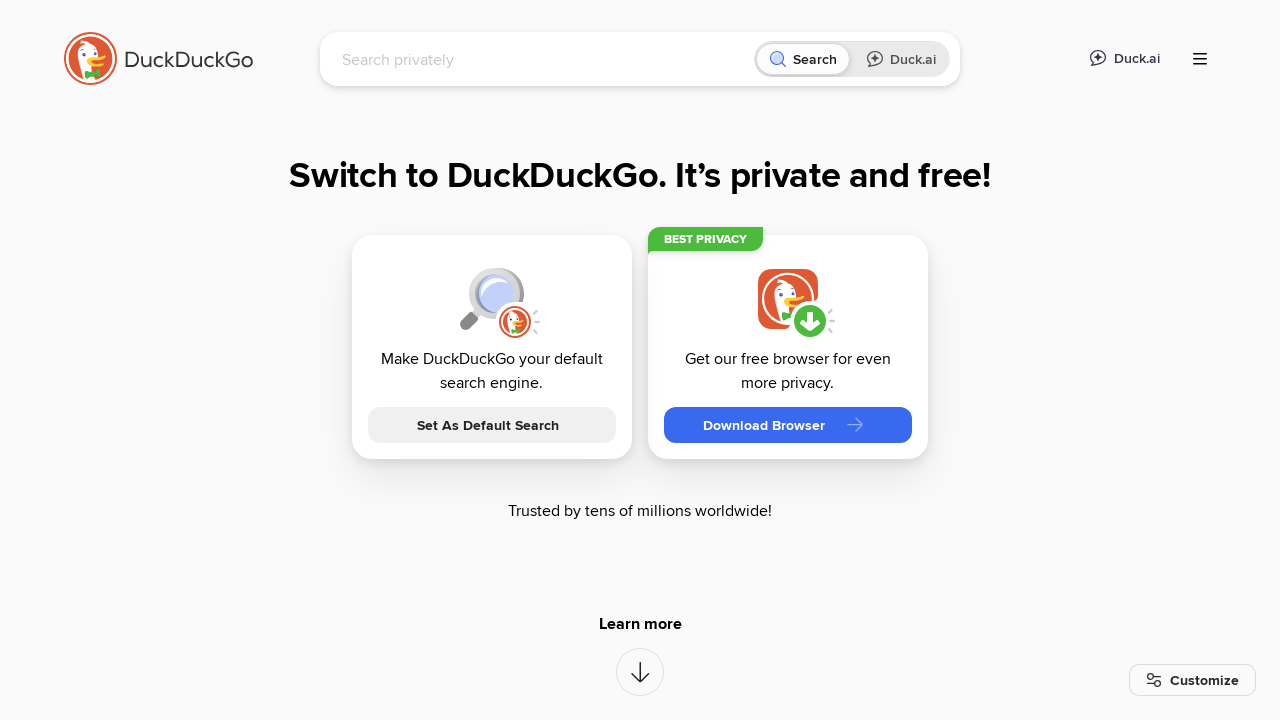

Page DOM content loaded
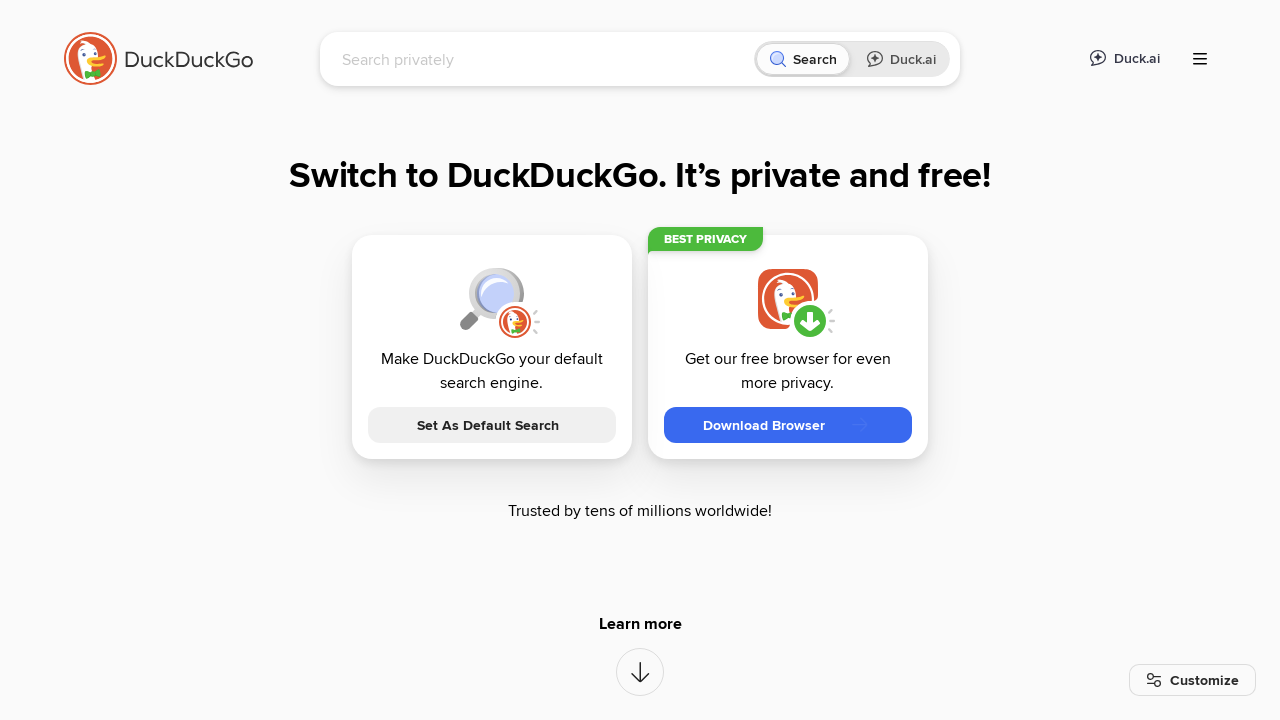

Retrieved page title: 'DuckDuckGo - Protection. Privacy. Peace of mind.'
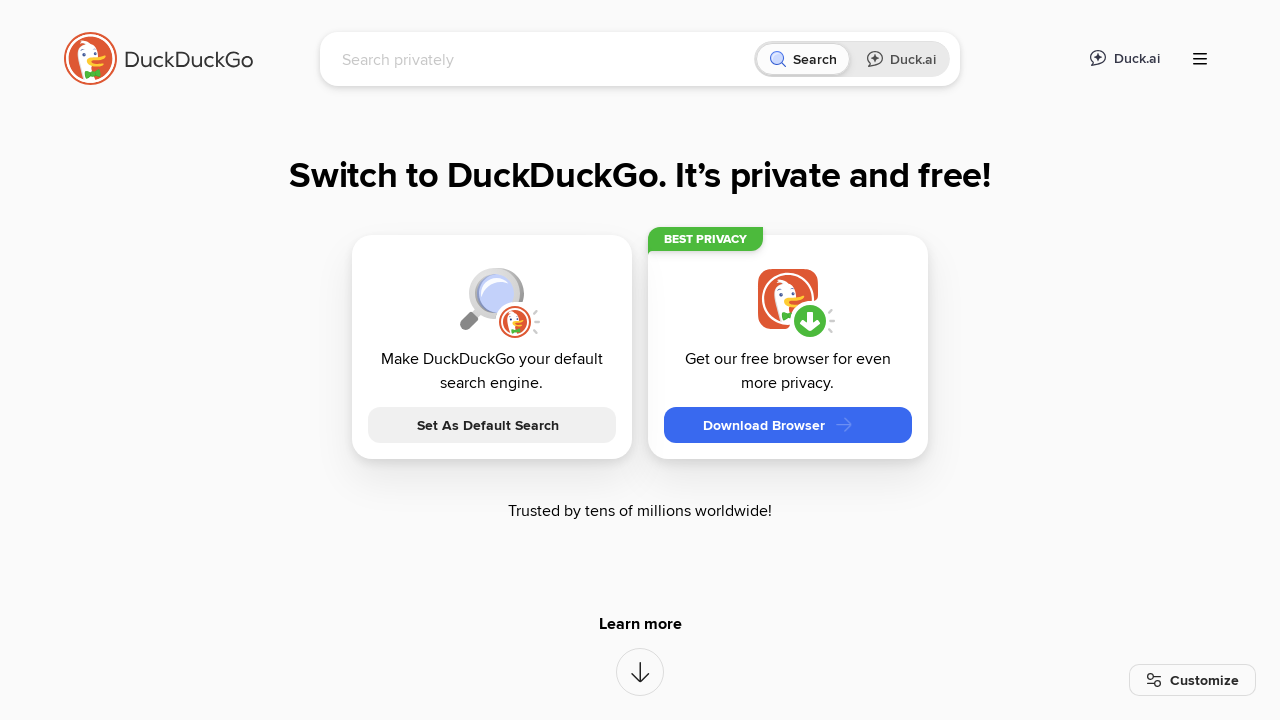

Verified page title contains 'duck'
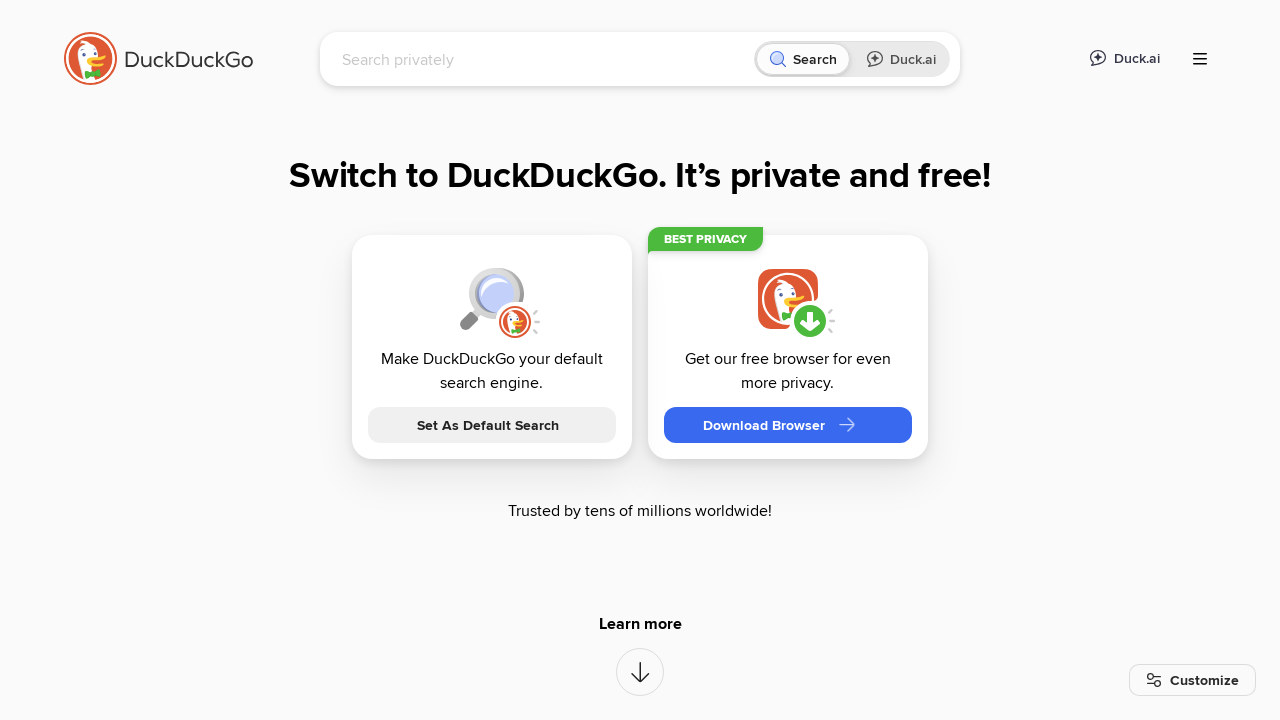

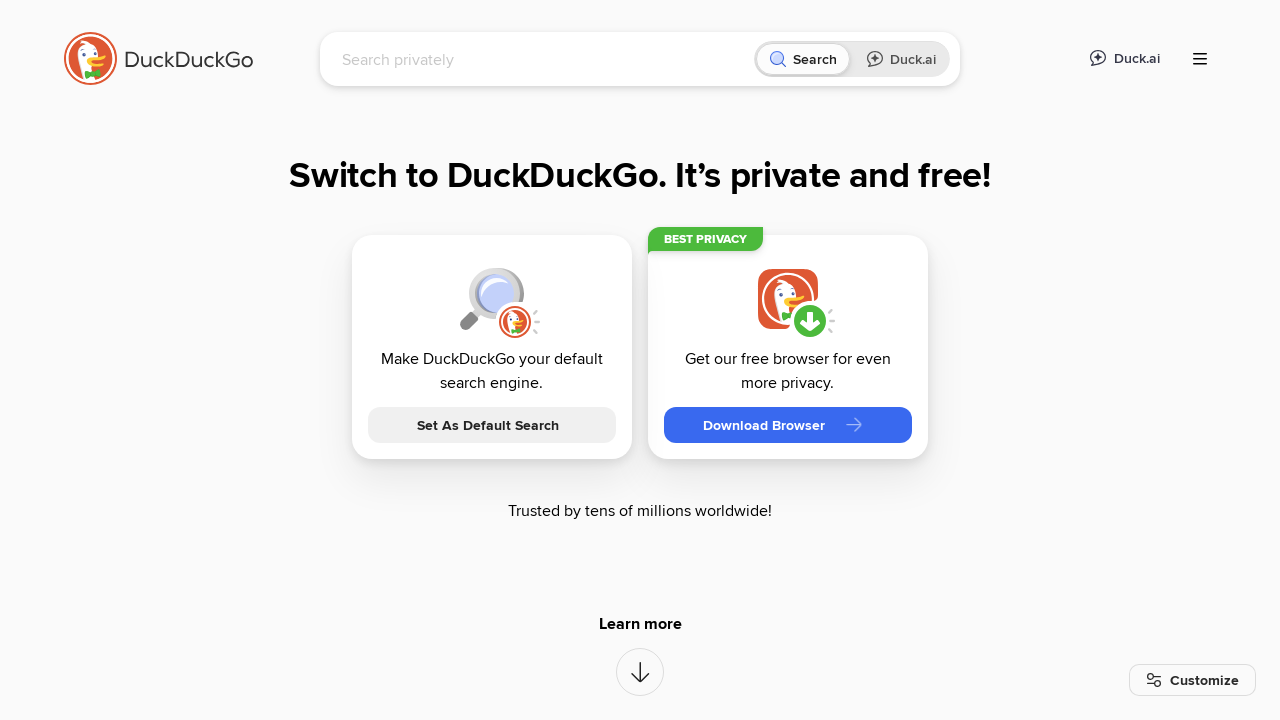